Tests dynamic visibility by waiting for a hidden element to become visible and then clicking it

Starting URL: https://demoqa.com/dynamic-properties

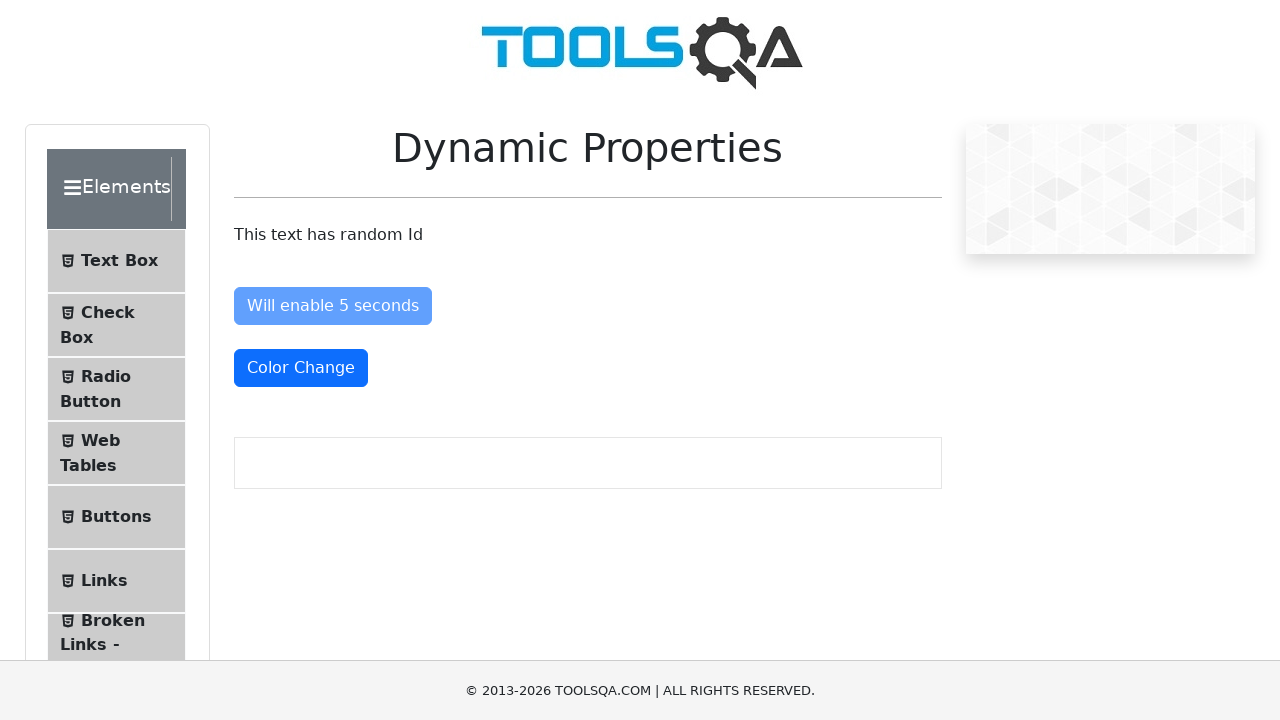

Waited for hidden element to become visible
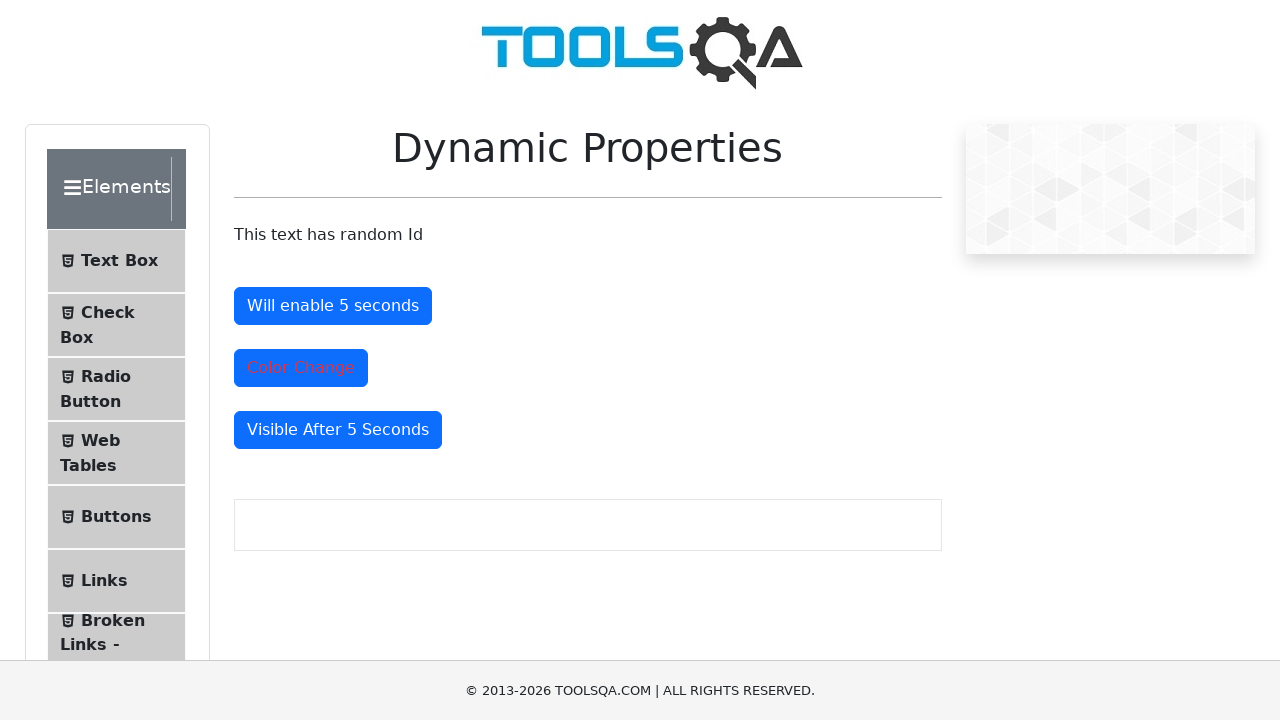

Clicked the now-visible element at (338, 430) on #visibleAfter
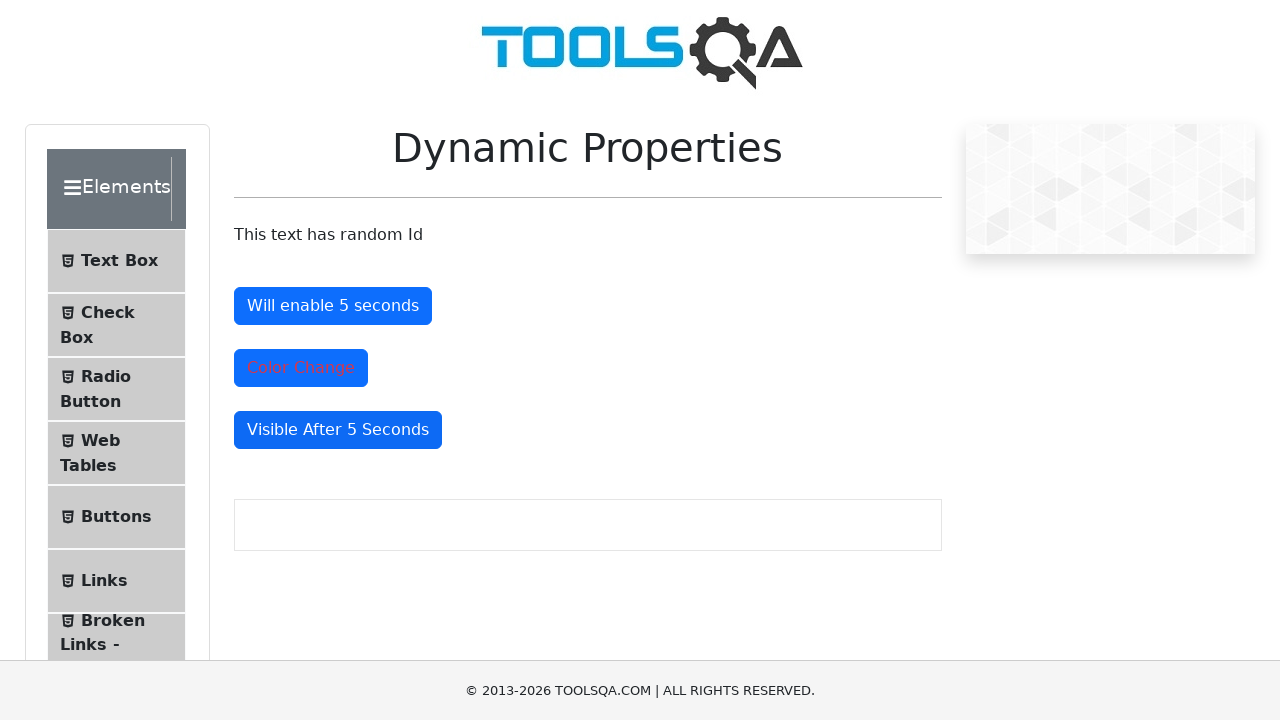

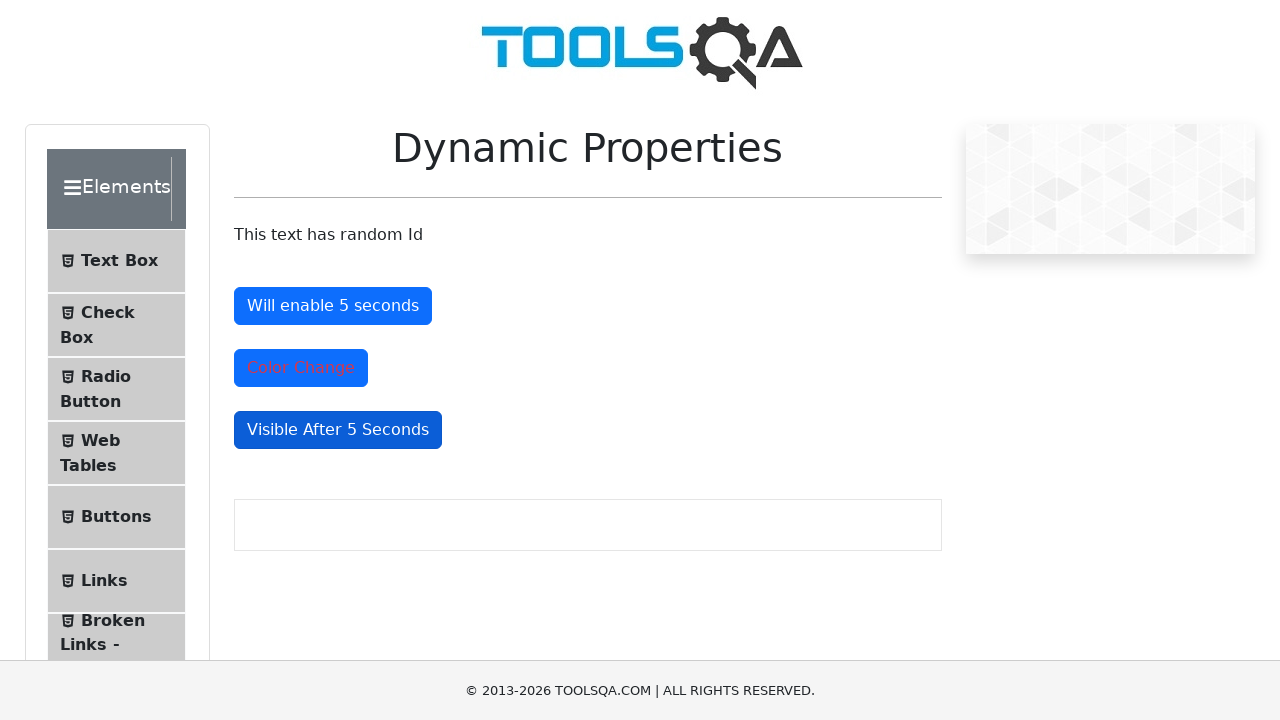